Tests that the currently applied filter link is highlighted

Starting URL: https://demo.playwright.dev/todomvc

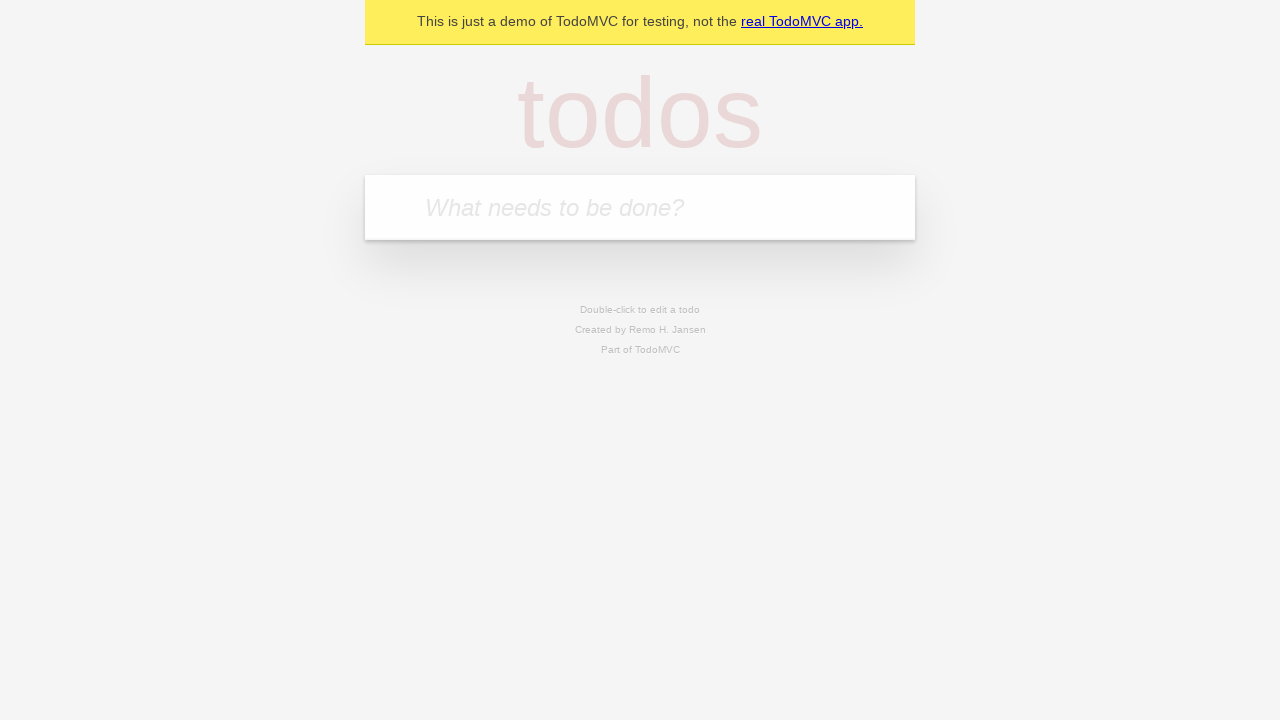

Filled todo input with 'buy some cheese' on internal:attr=[placeholder="What needs to be done?"i]
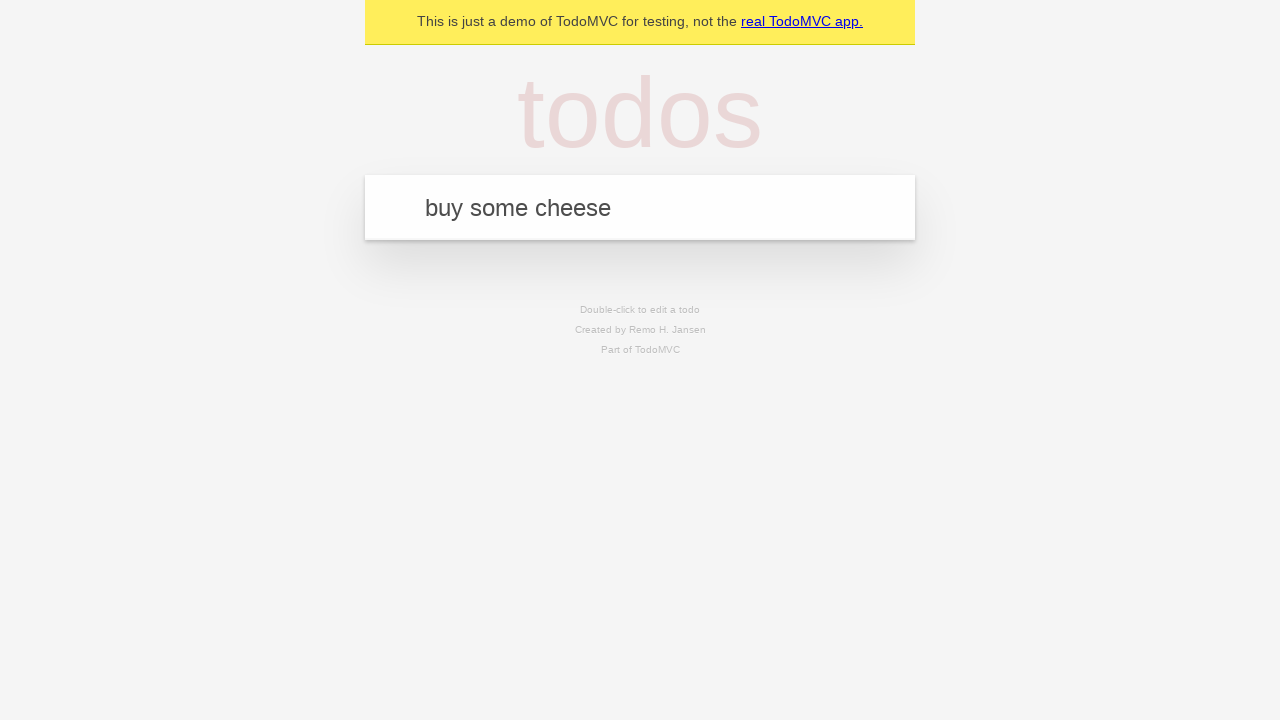

Pressed Enter to create first todo on internal:attr=[placeholder="What needs to be done?"i]
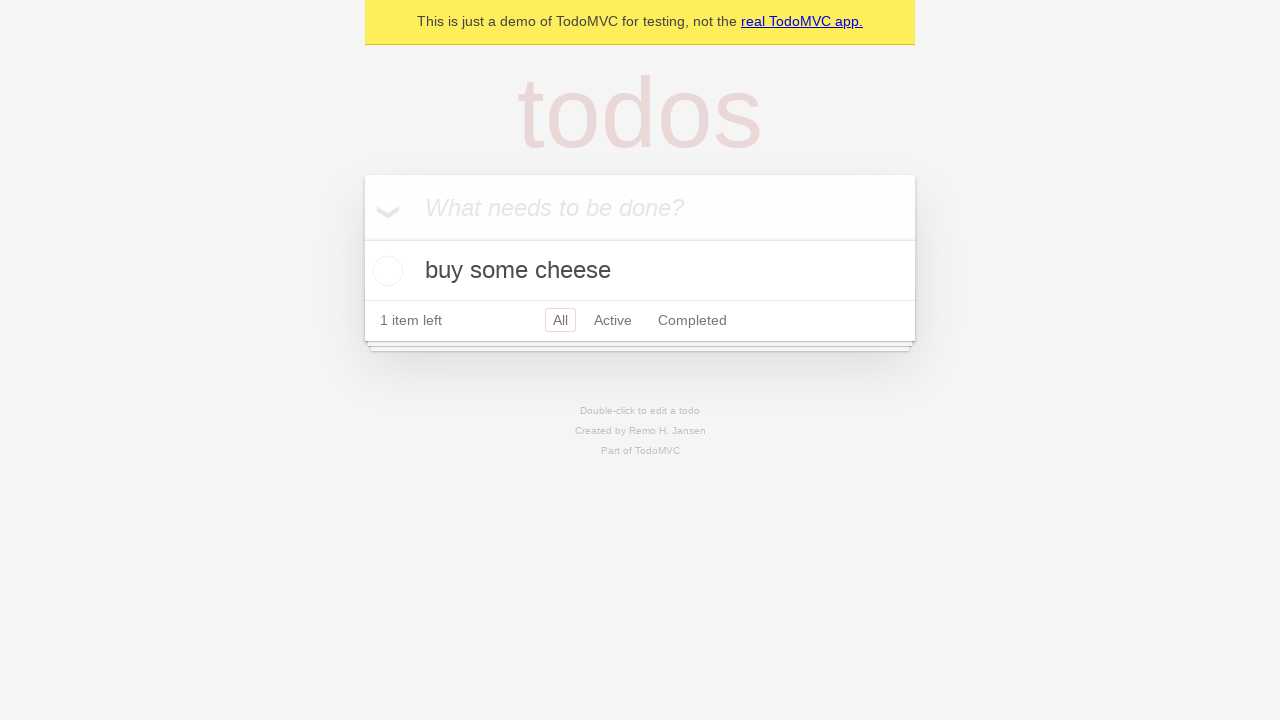

Filled todo input with 'feed the cat' on internal:attr=[placeholder="What needs to be done?"i]
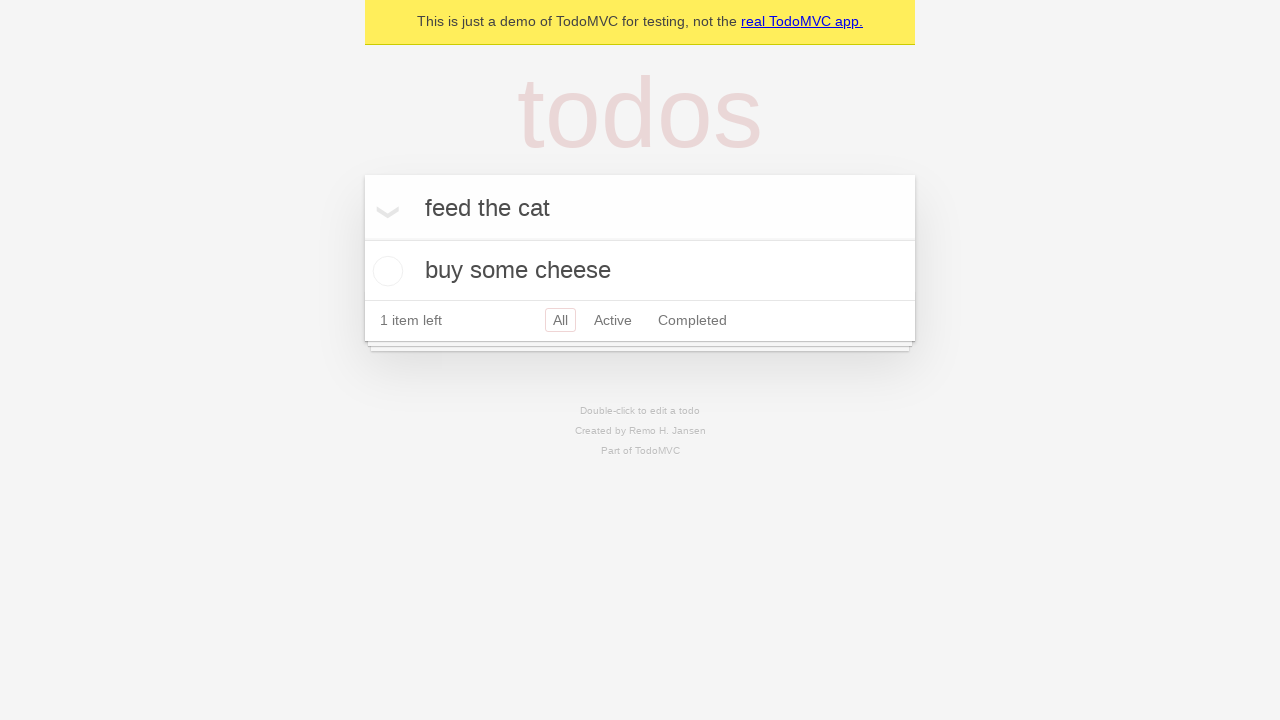

Pressed Enter to create second todo on internal:attr=[placeholder="What needs to be done?"i]
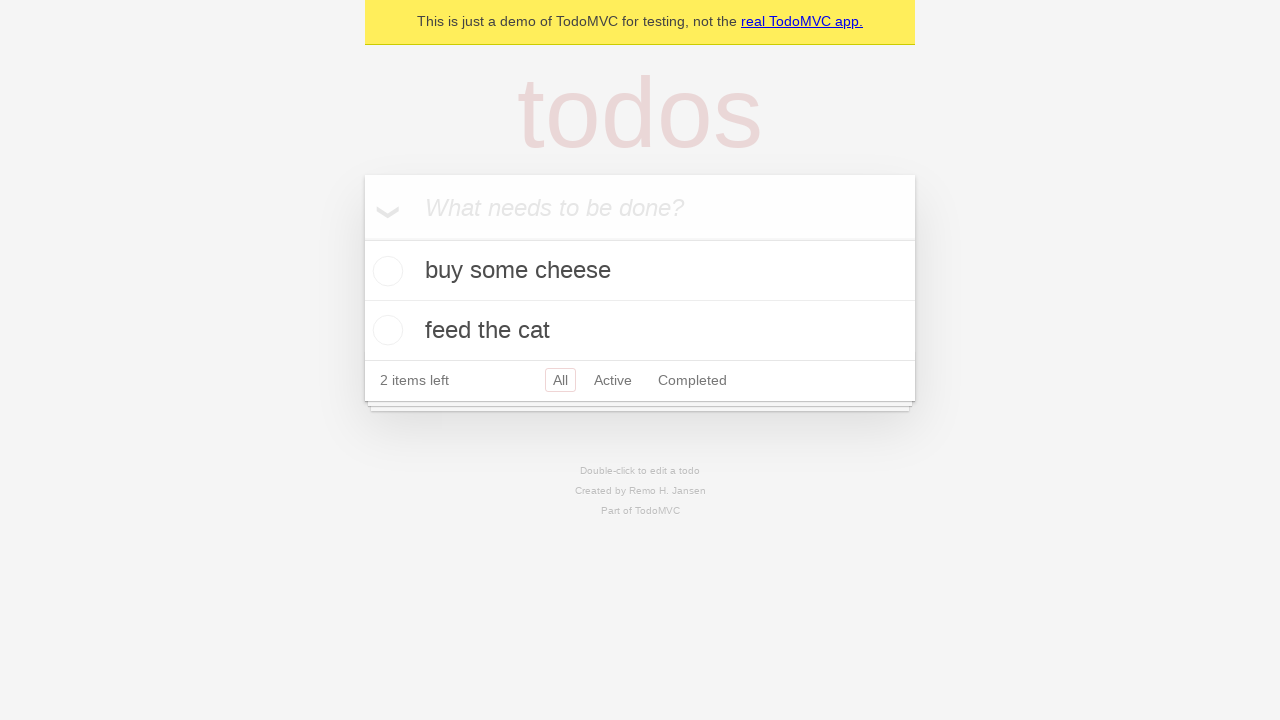

Filled todo input with 'book a doctors appointment' on internal:attr=[placeholder="What needs to be done?"i]
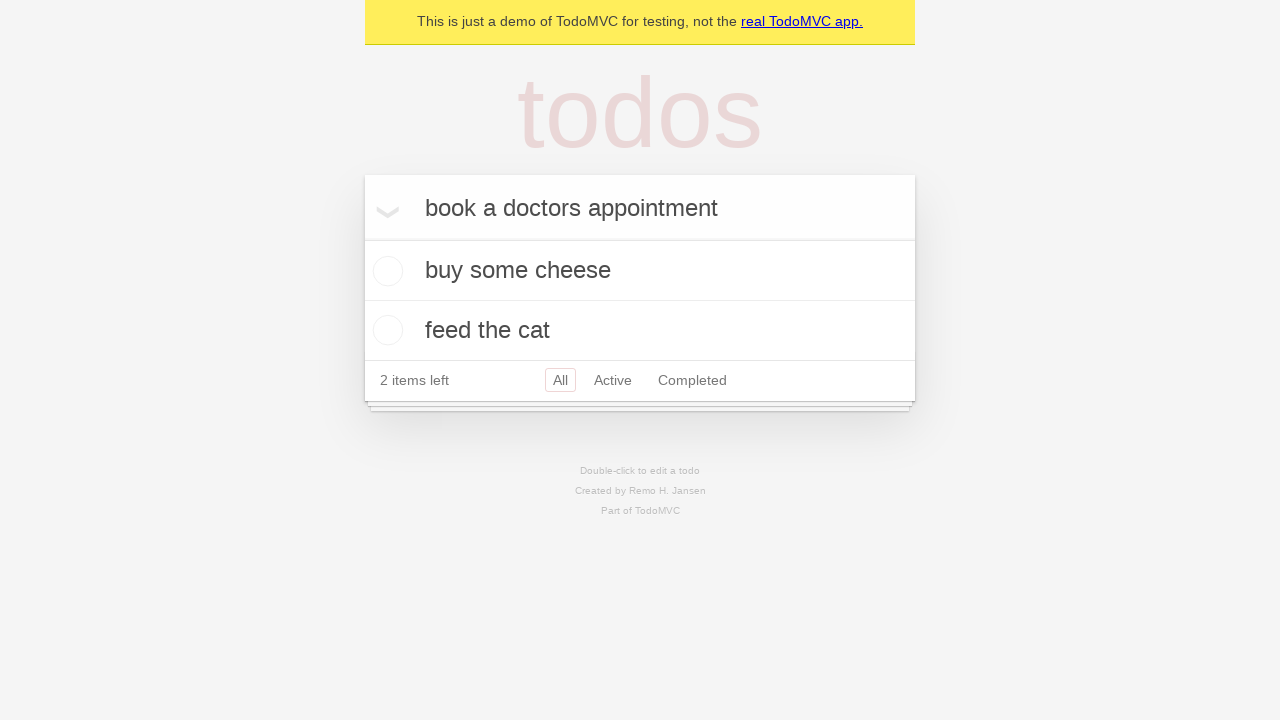

Pressed Enter to create third todo on internal:attr=[placeholder="What needs to be done?"i]
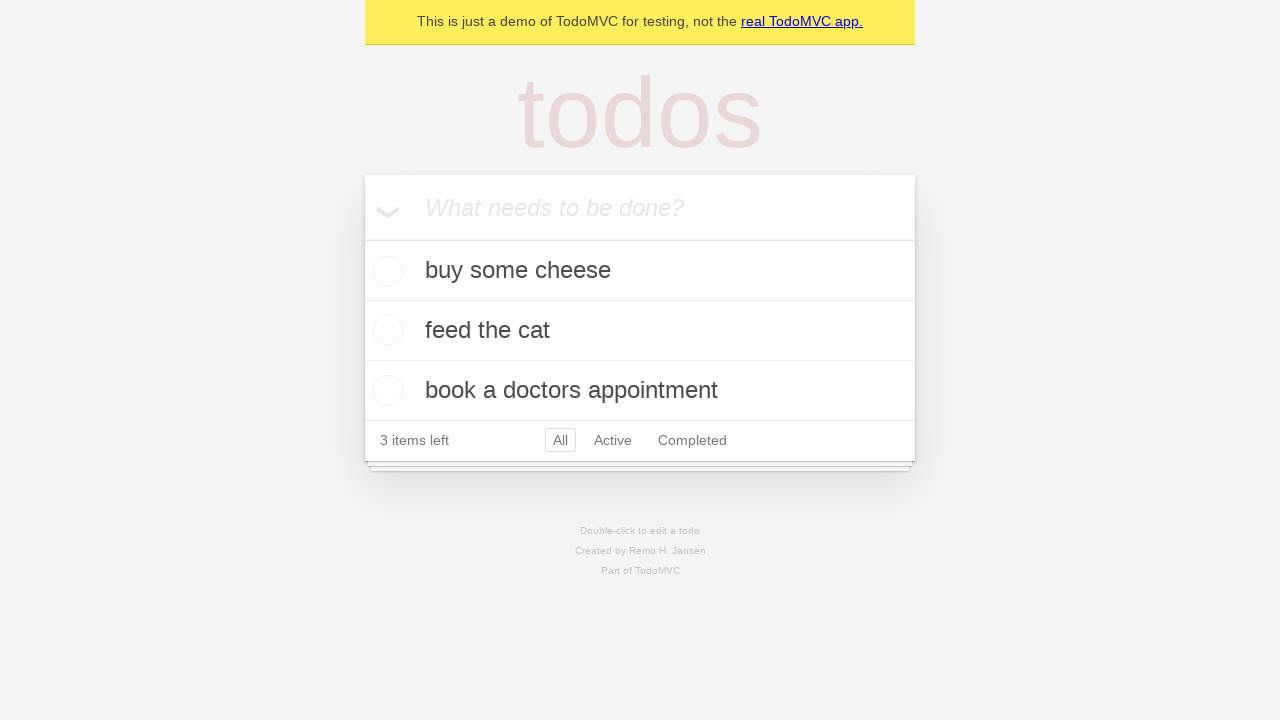

Waited for all three todos to be rendered
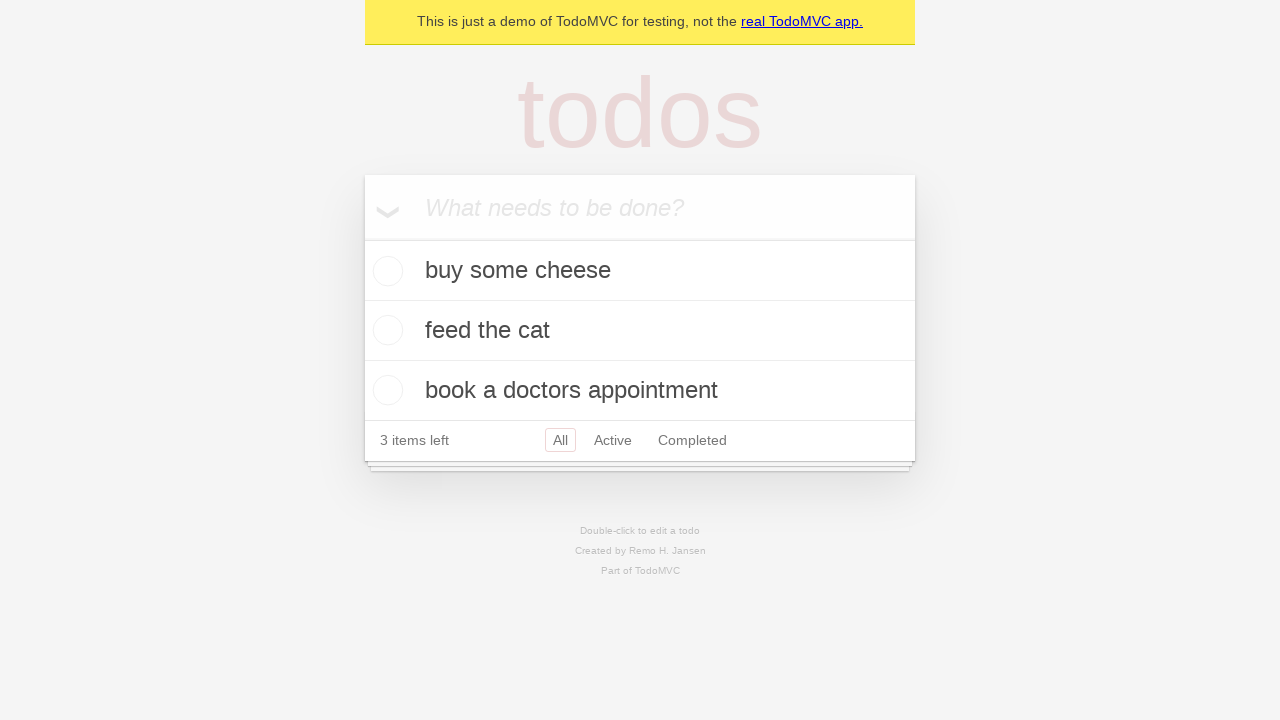

Created locators for Active and Completed filter links
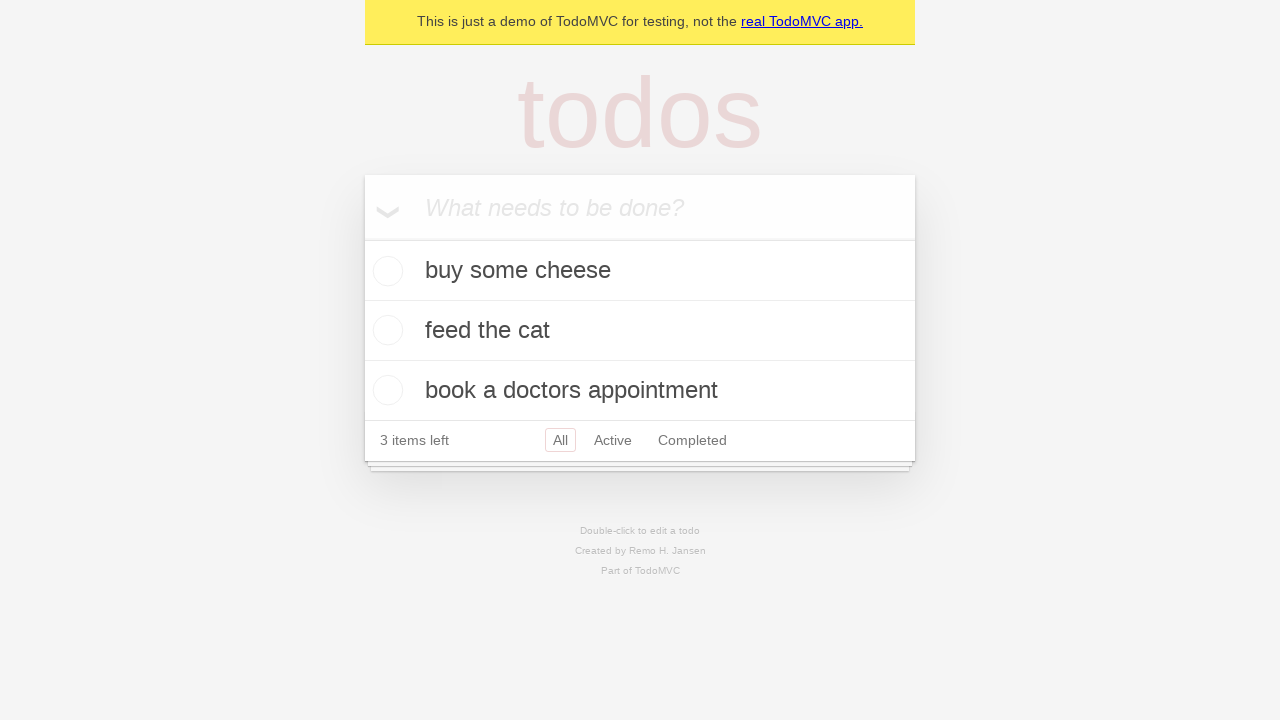

Clicked Active filter link to highlight it at (613, 440) on internal:role=link[name="Active"i]
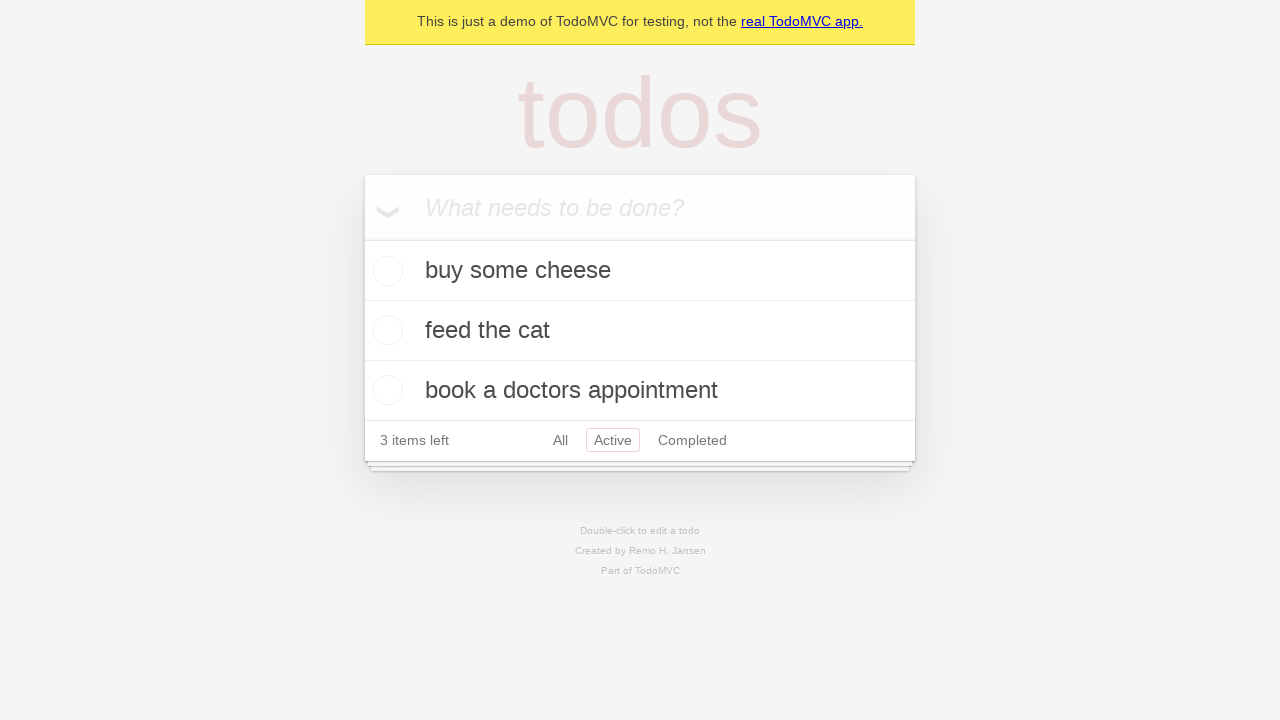

Clicked Completed filter link to highlight it at (692, 440) on internal:role=link[name="Completed"i]
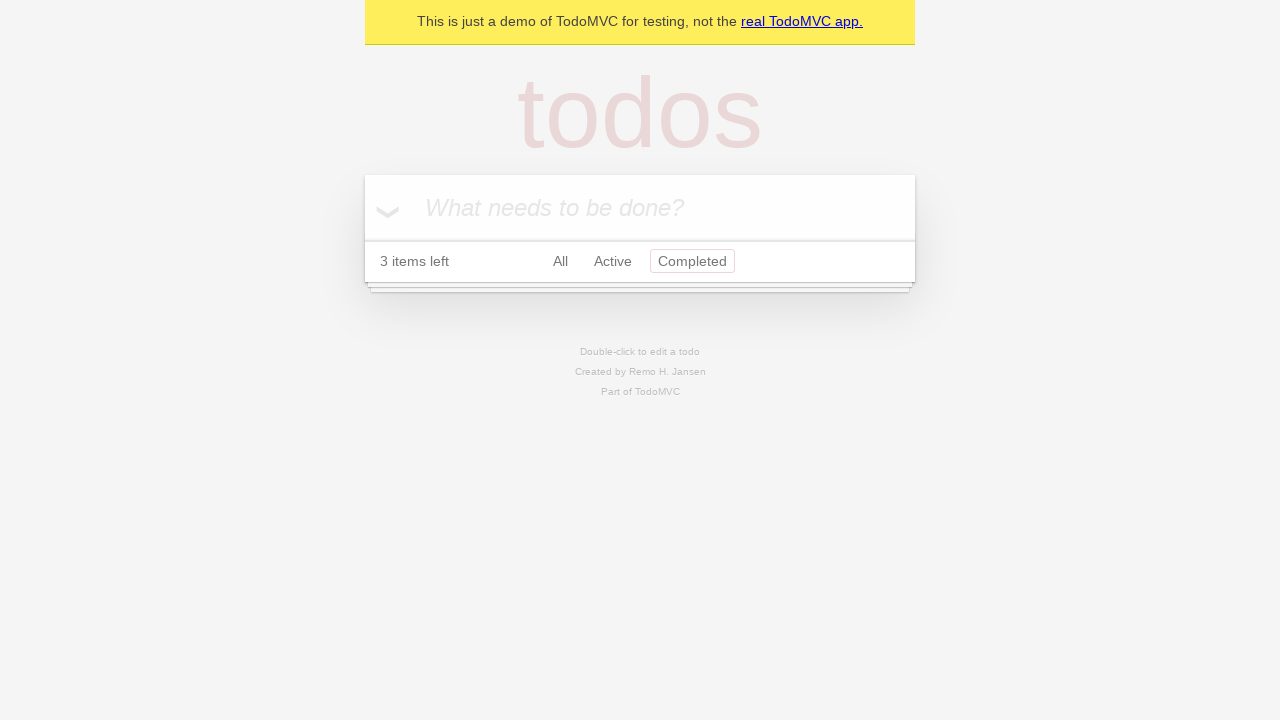

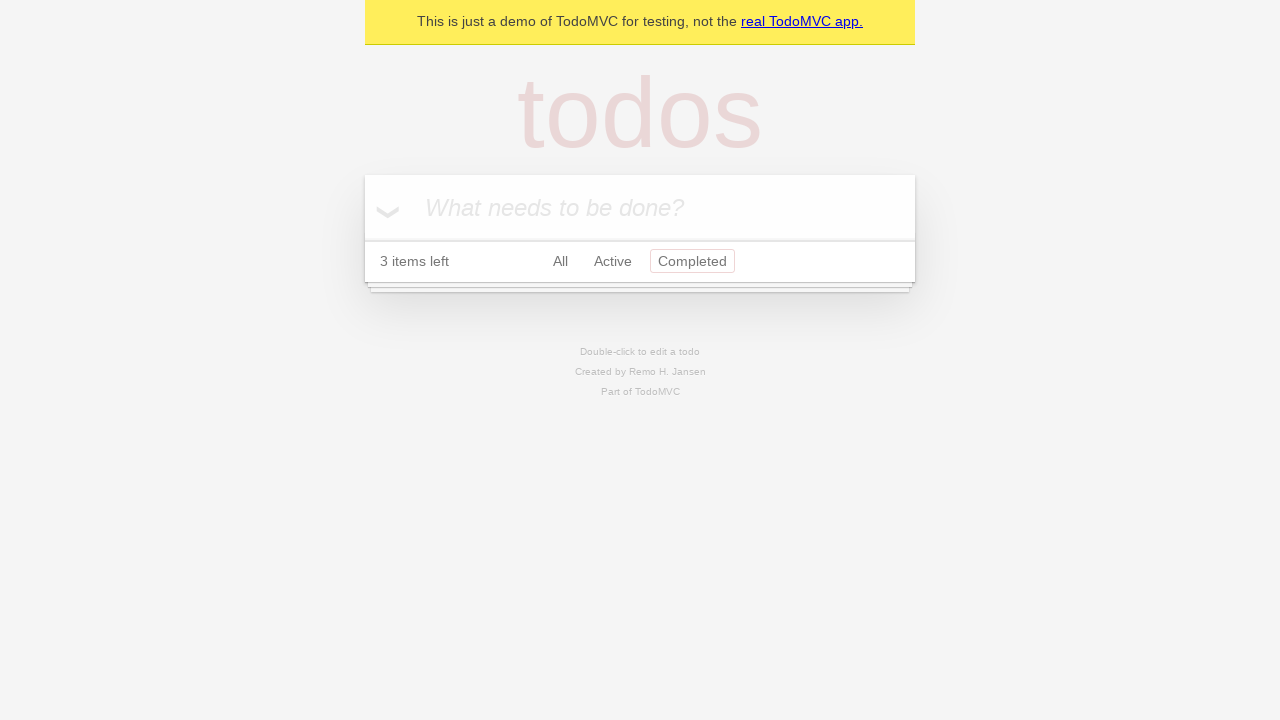